Tests form submission on W3Schools tryit editor by switching to iframe, filling form fields, and submitting the form

Starting URL: https://www.w3schools.com/html/tryit.asp?filename=tryhtml_form_submit

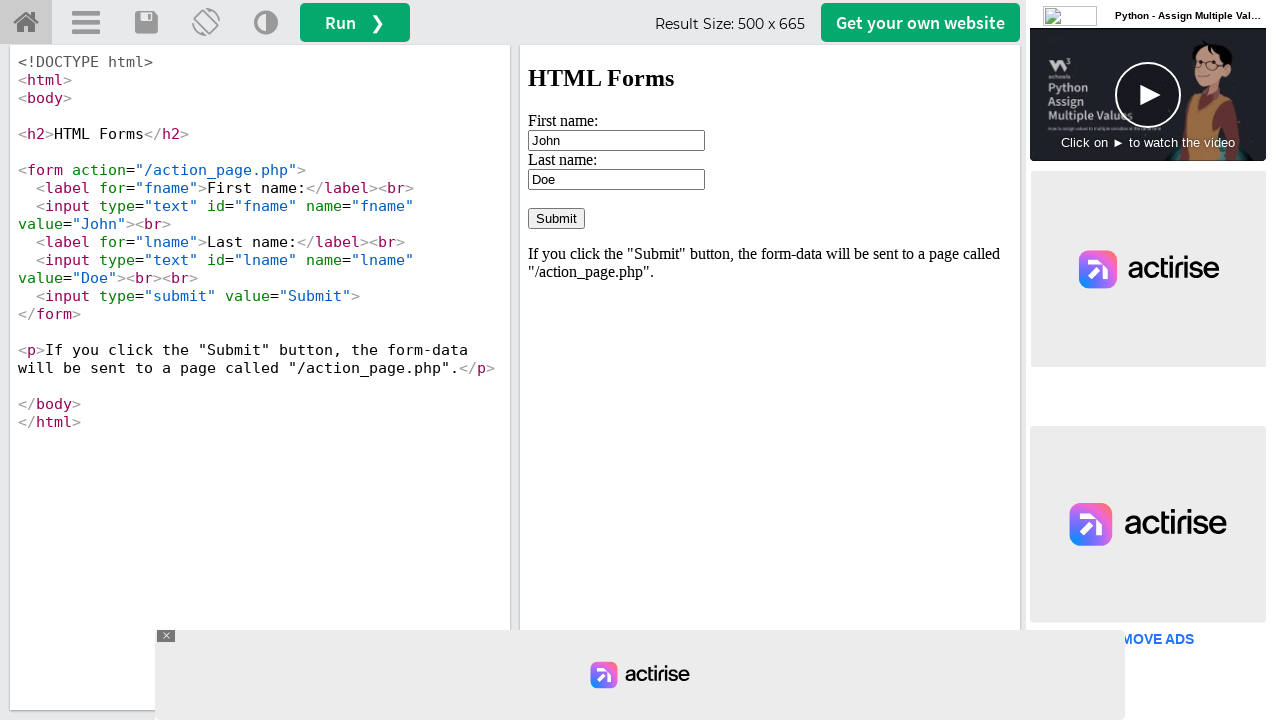

Waited for iframe #iframeResult to be available
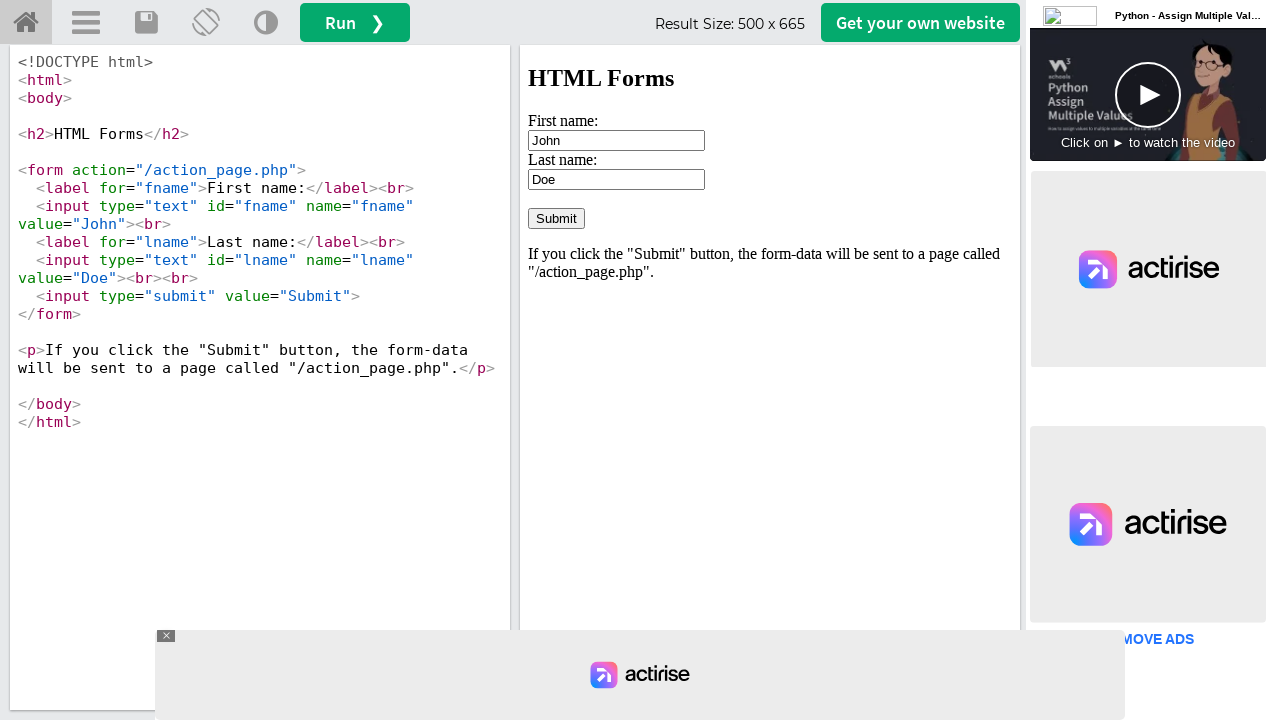

Switched to iframe context #iframeResult
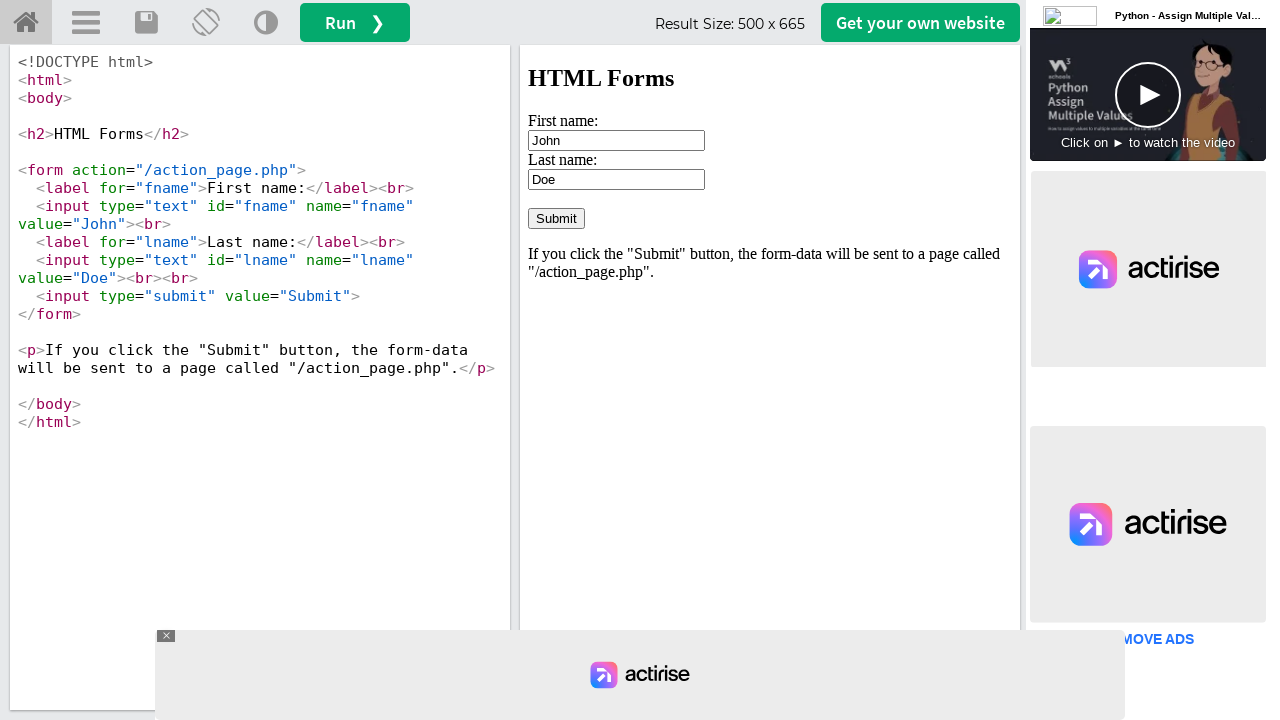

Cleared first name field on #iframeResult >> internal:control=enter-frame >> input[name='fname']
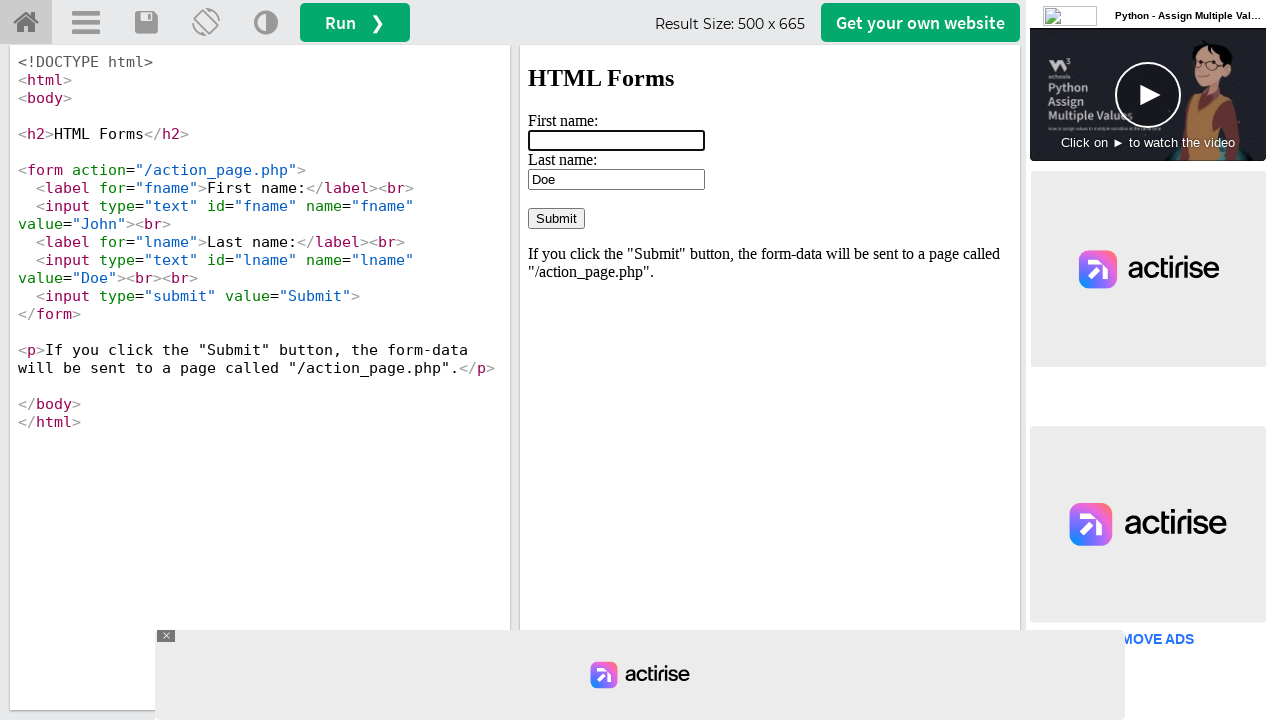

Filled first name field with 'João' on #iframeResult >> internal:control=enter-frame >> input[name='fname']
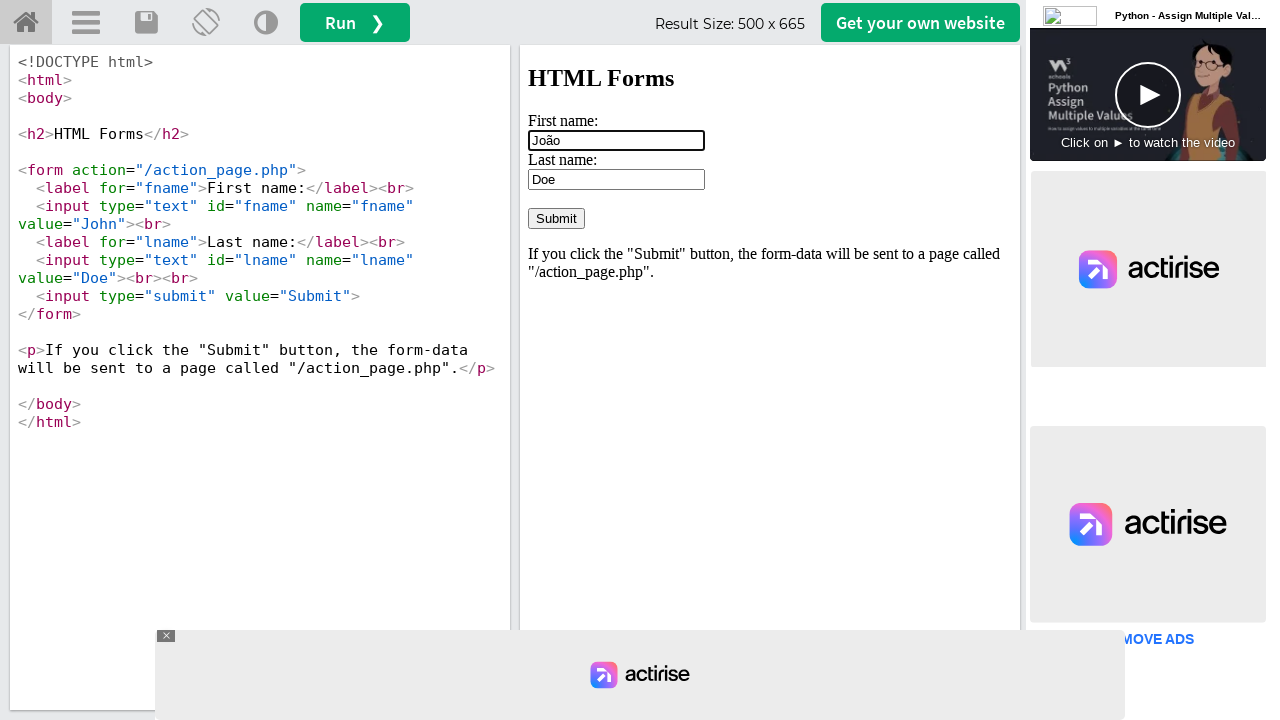

Cleared last name field on #iframeResult >> internal:control=enter-frame >> input[name='lname']
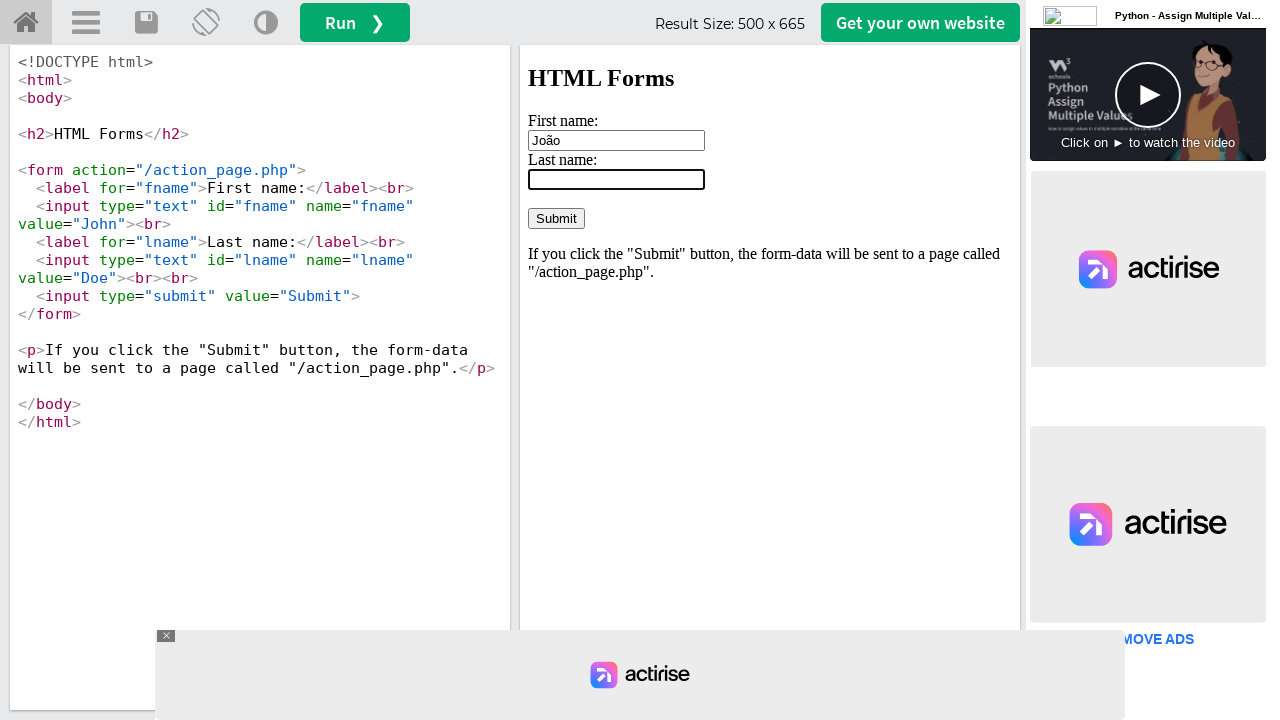

Filled last name field with 'Silva' on #iframeResult >> internal:control=enter-frame >> input[name='lname']
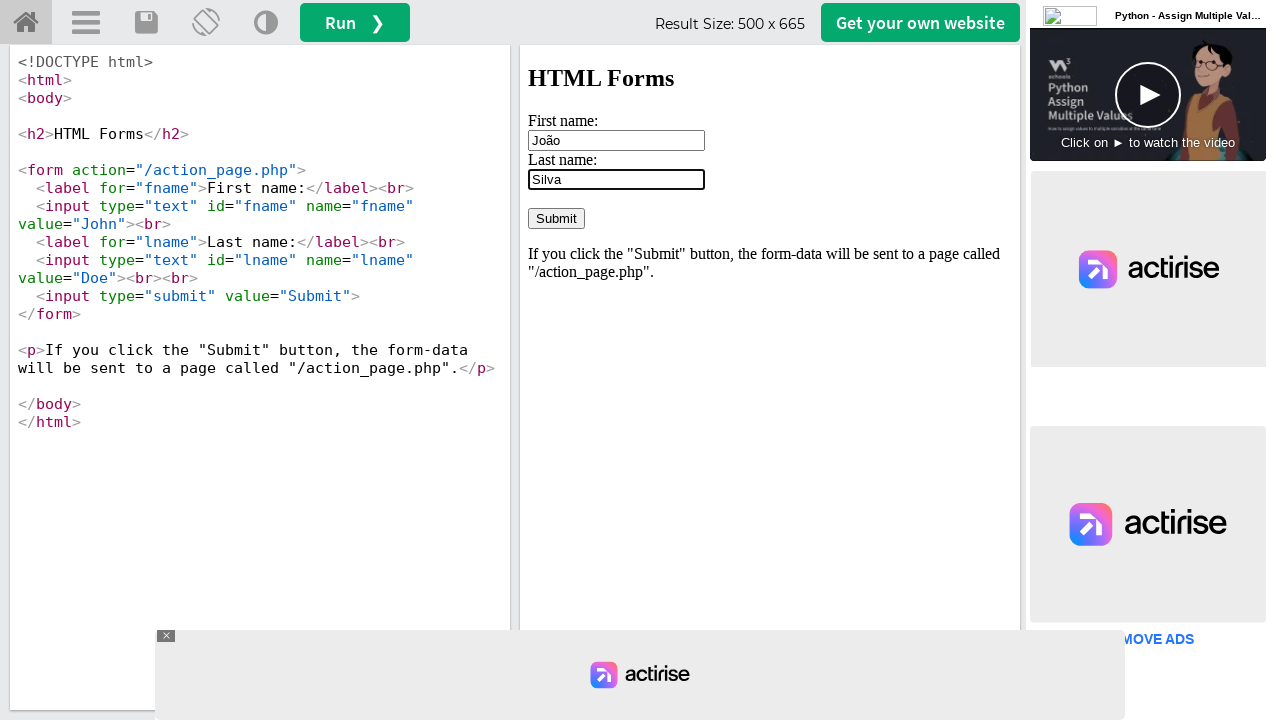

Clicked submit button to submit the form at (556, 218) on #iframeResult >> internal:control=enter-frame >> input[type='submit']
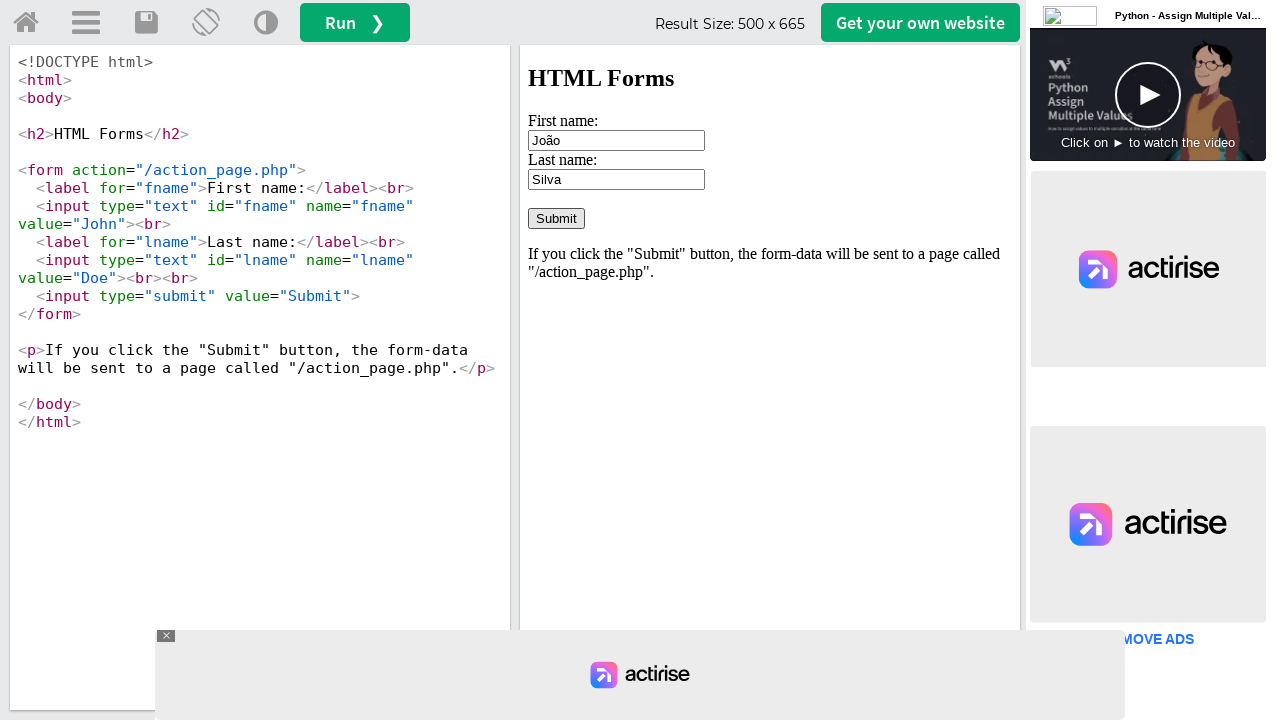

Confirmation message appeared after form submission
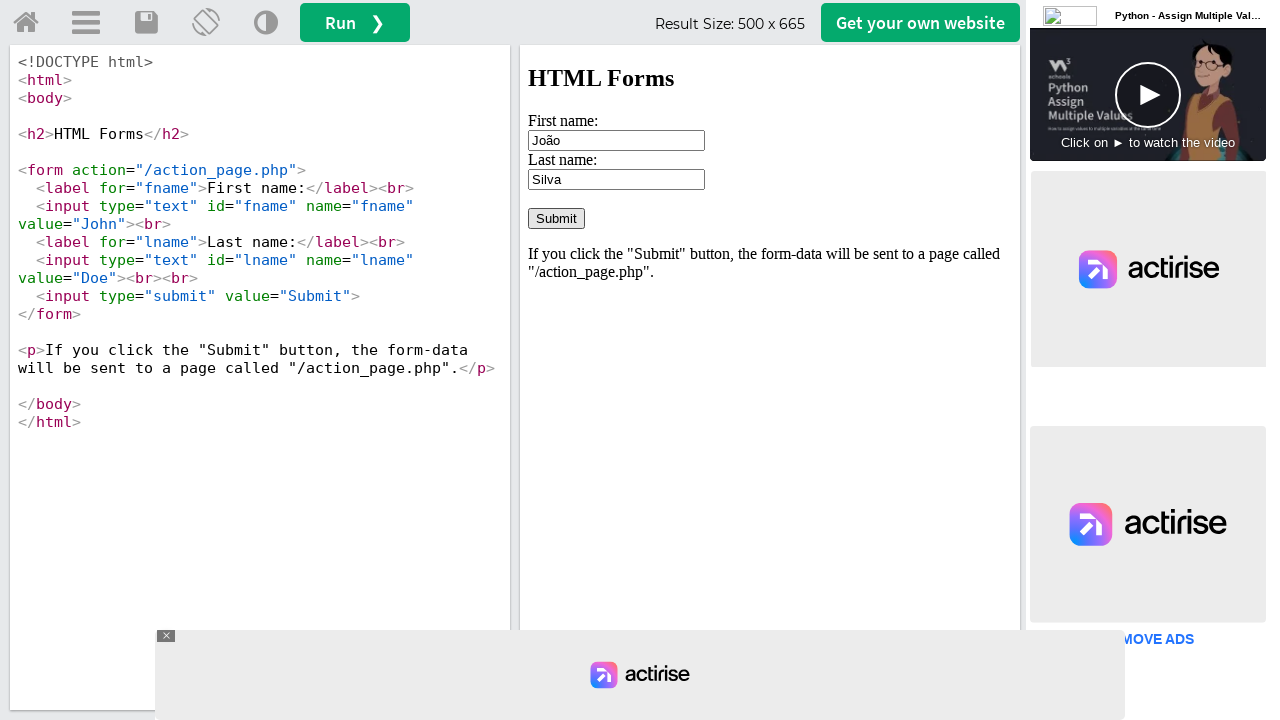

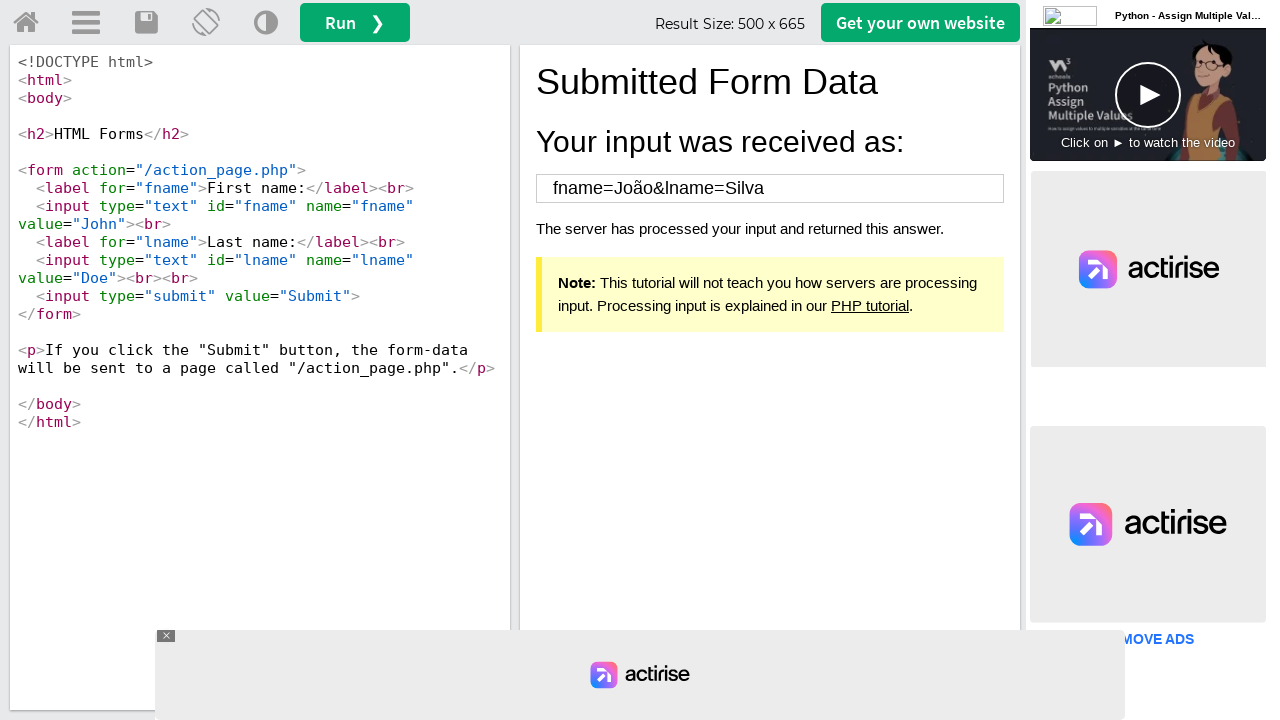